Tests the Join page form by filling in business membership data fields and submitting the form

Starting URL: https://anthonb711.github.io/cse270-teton/

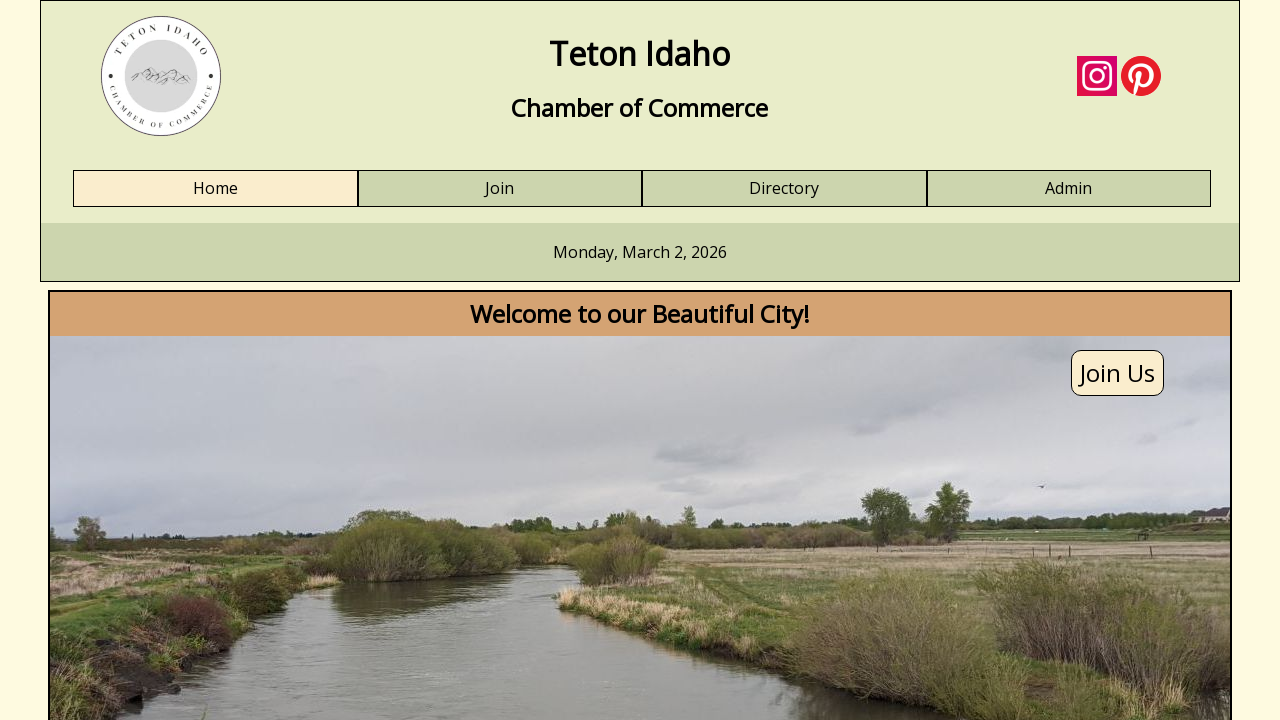

Set viewport size to 1659x1085
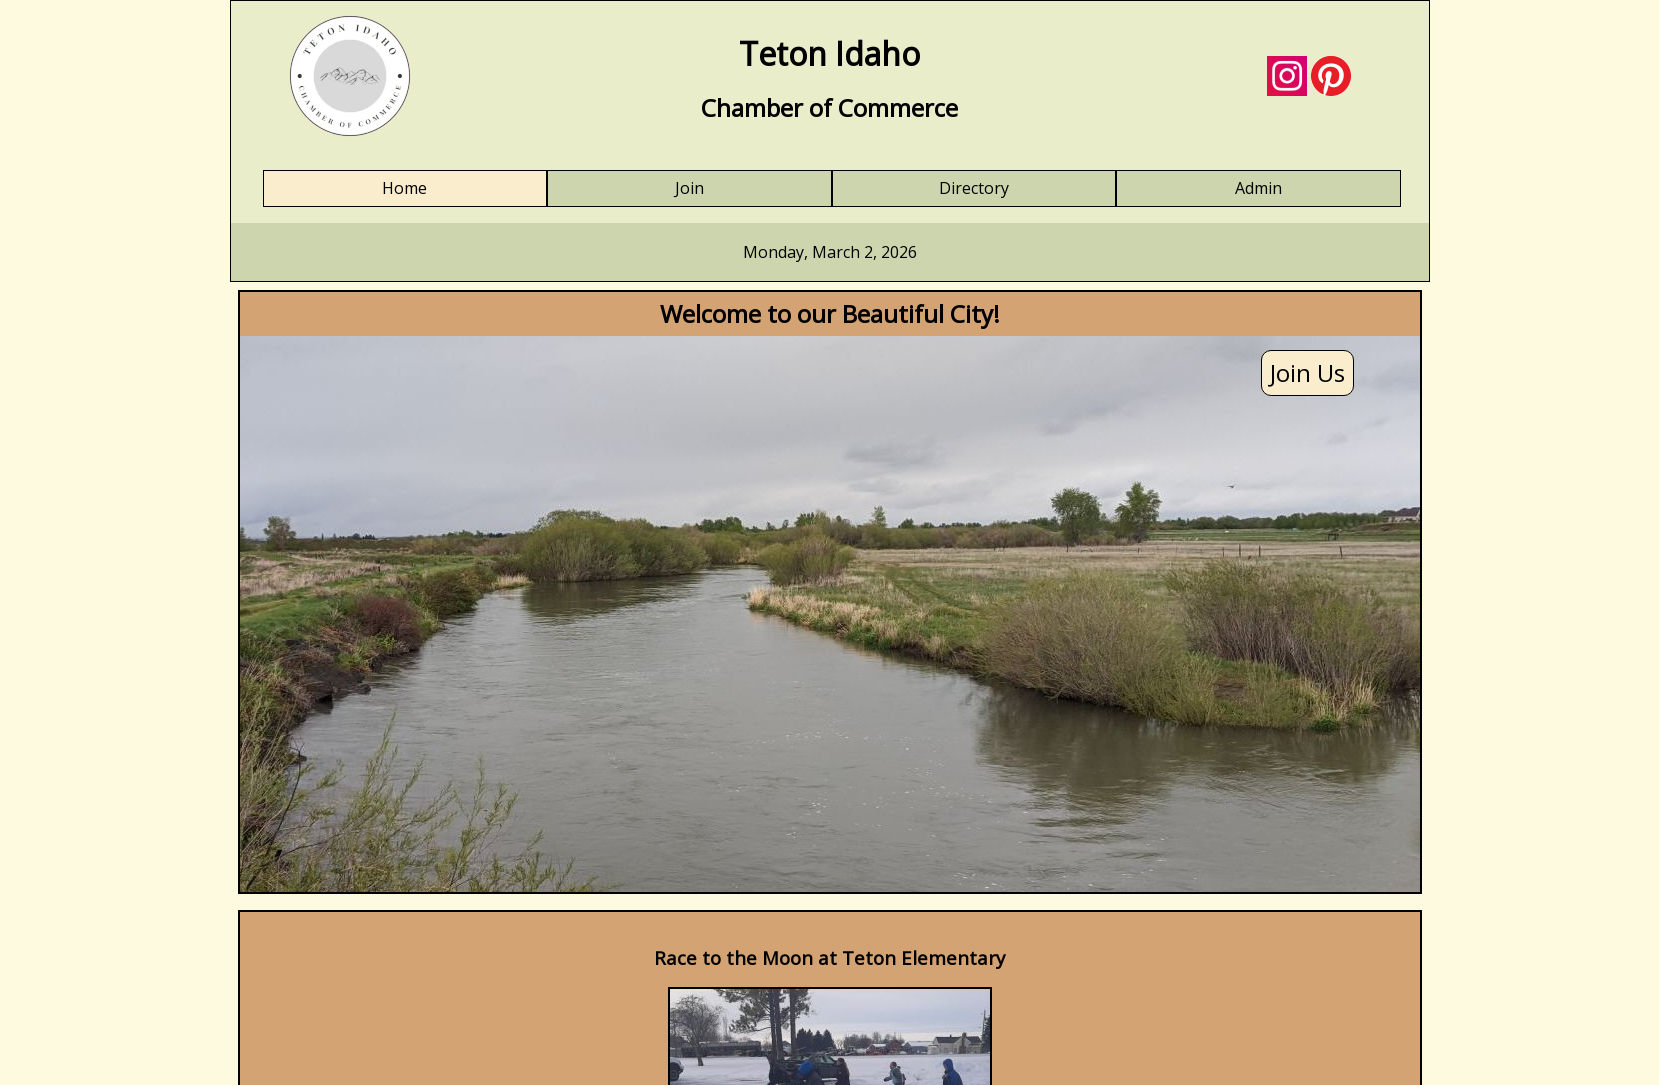

Clicked Join link to navigate to membership form at (689, 189) on text=Join
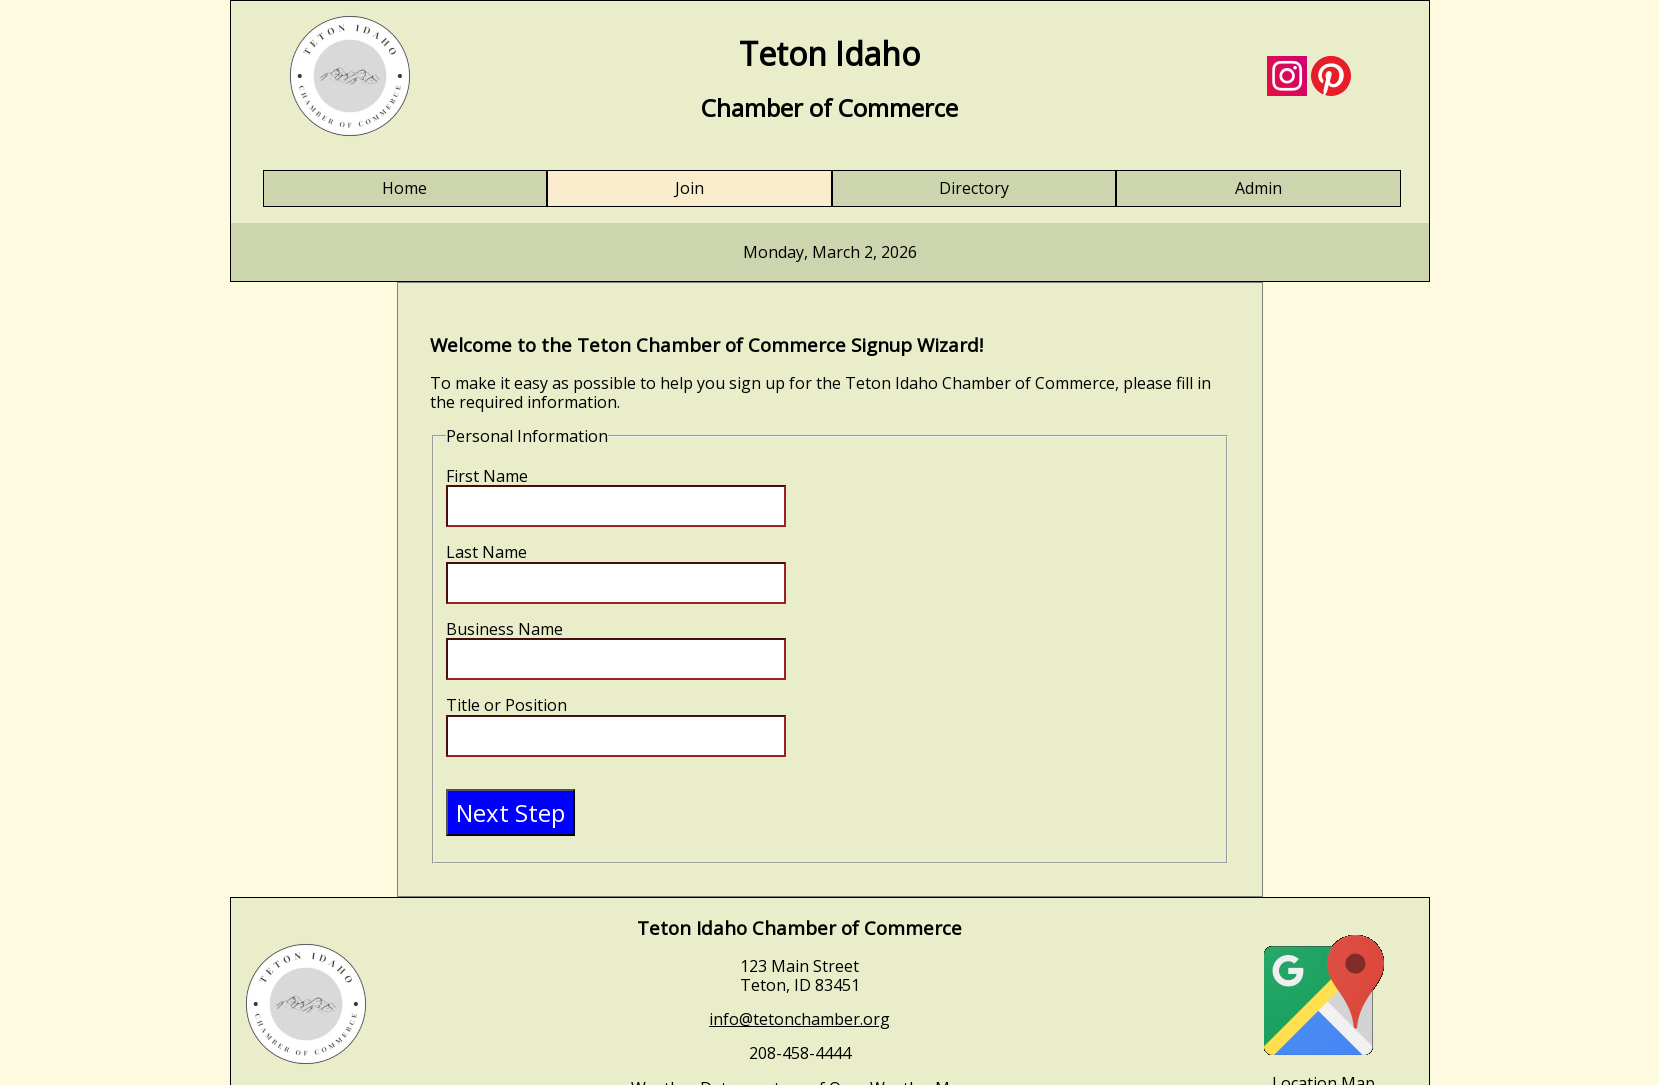

Verified first name field is present
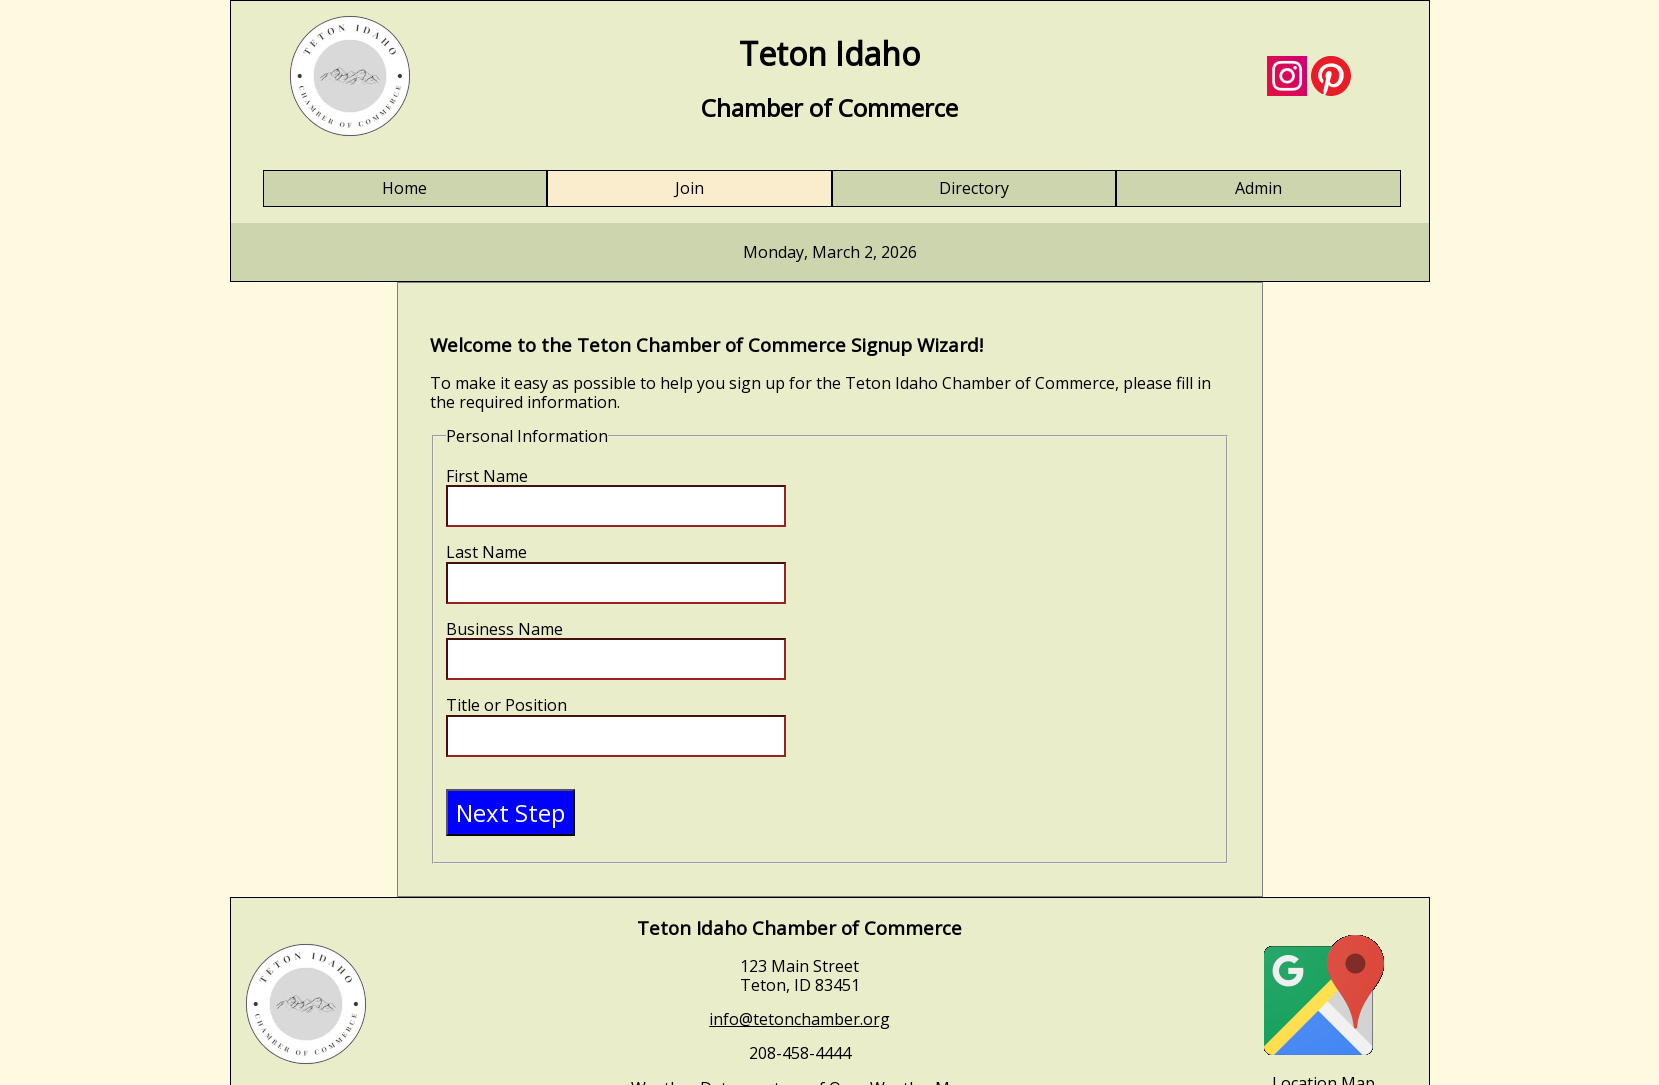

Filled first name field with 'Marcus' on input[name='fname']
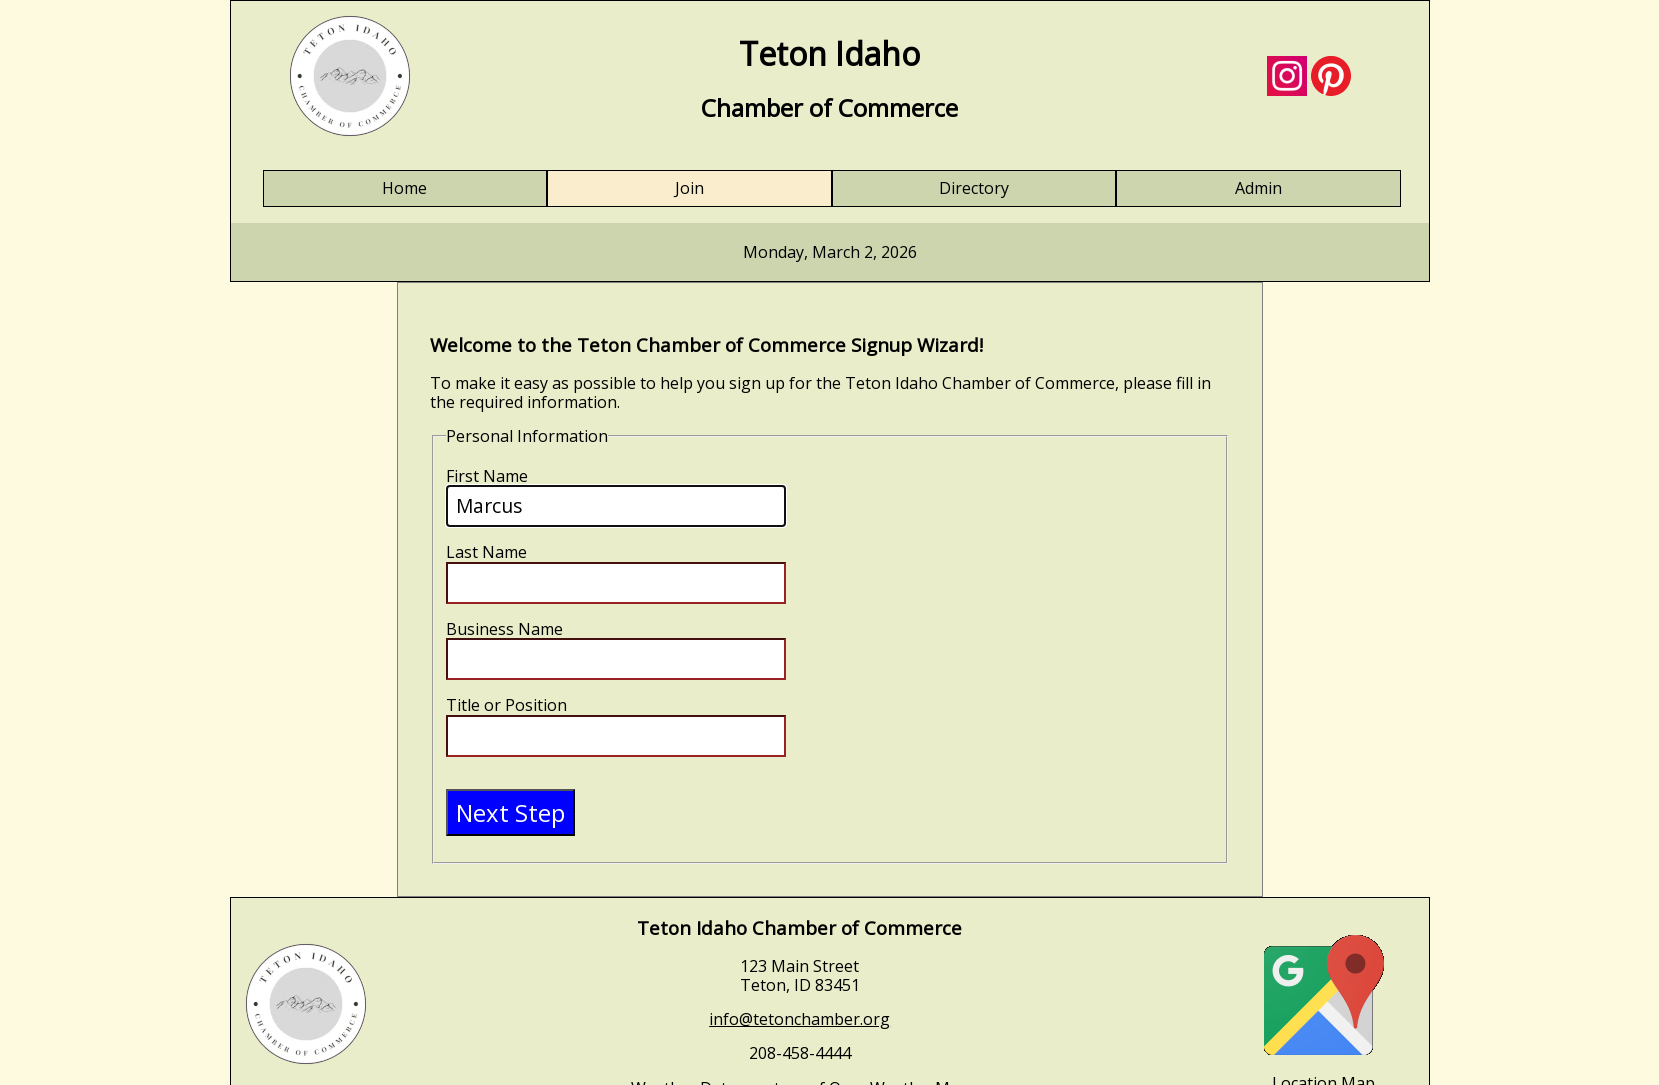

Filled last name field with 'Johnson' on input[name='lname']
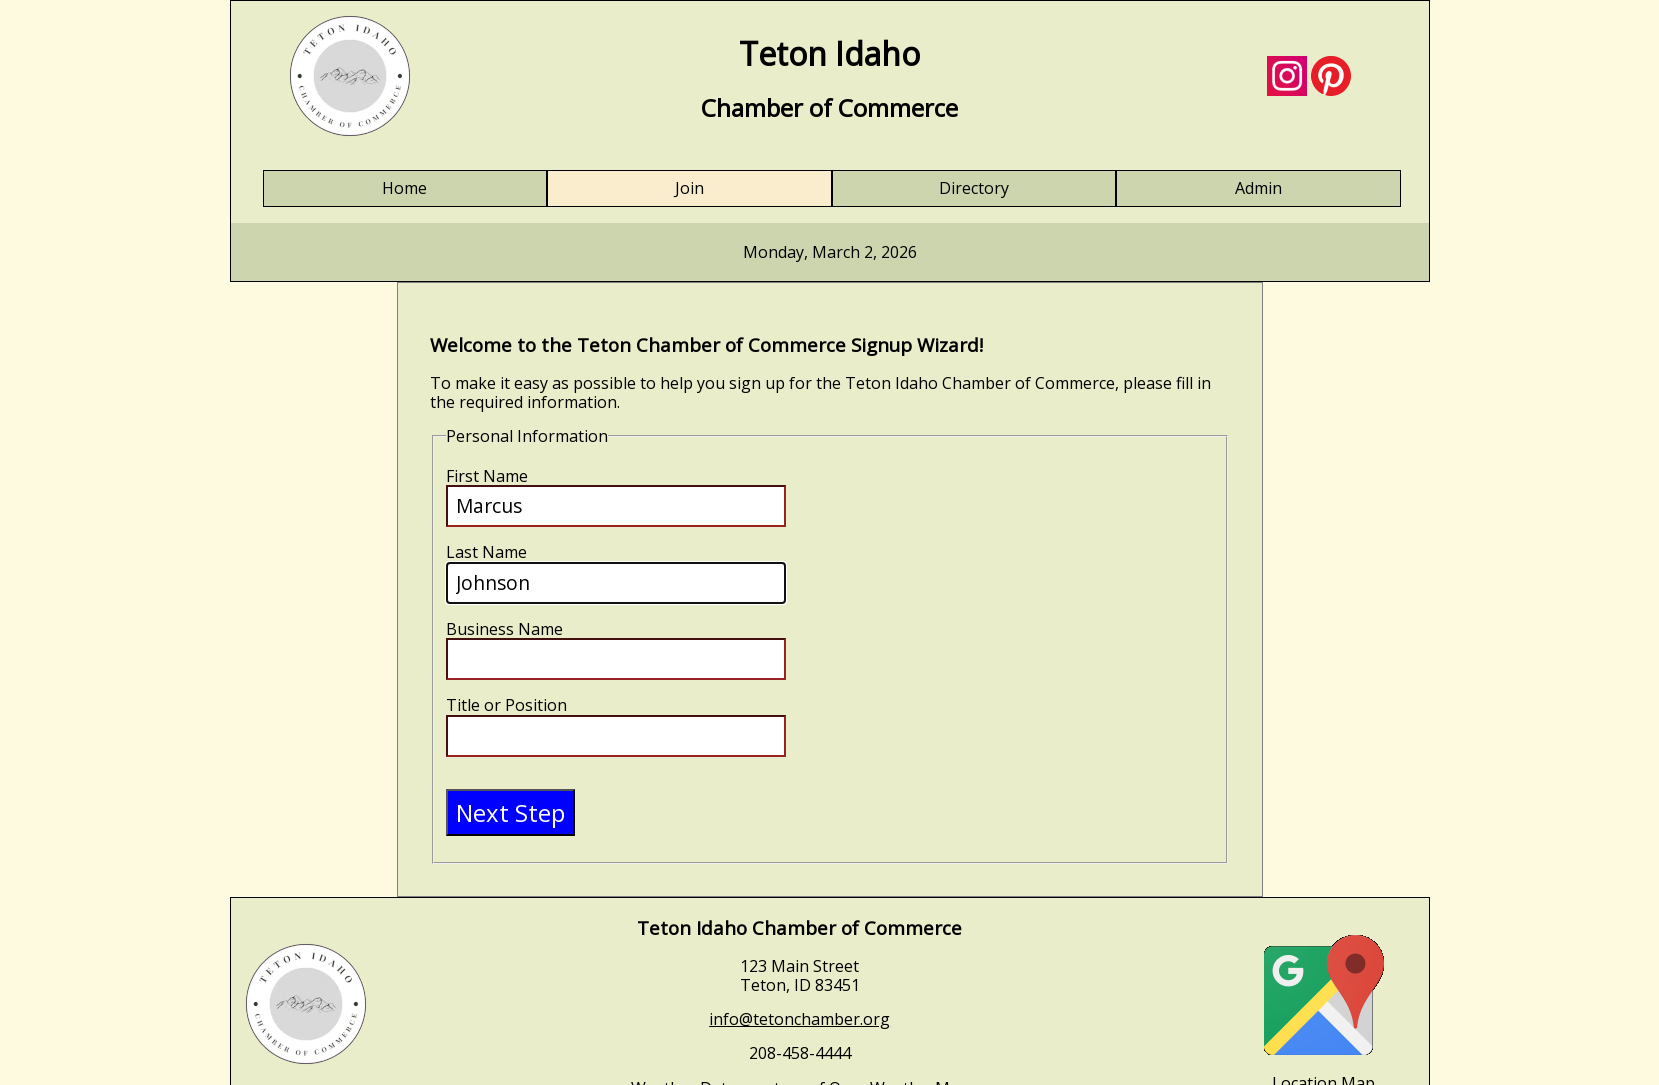

Filled business name field with 'TechVentures LLC' on input[name='bizname']
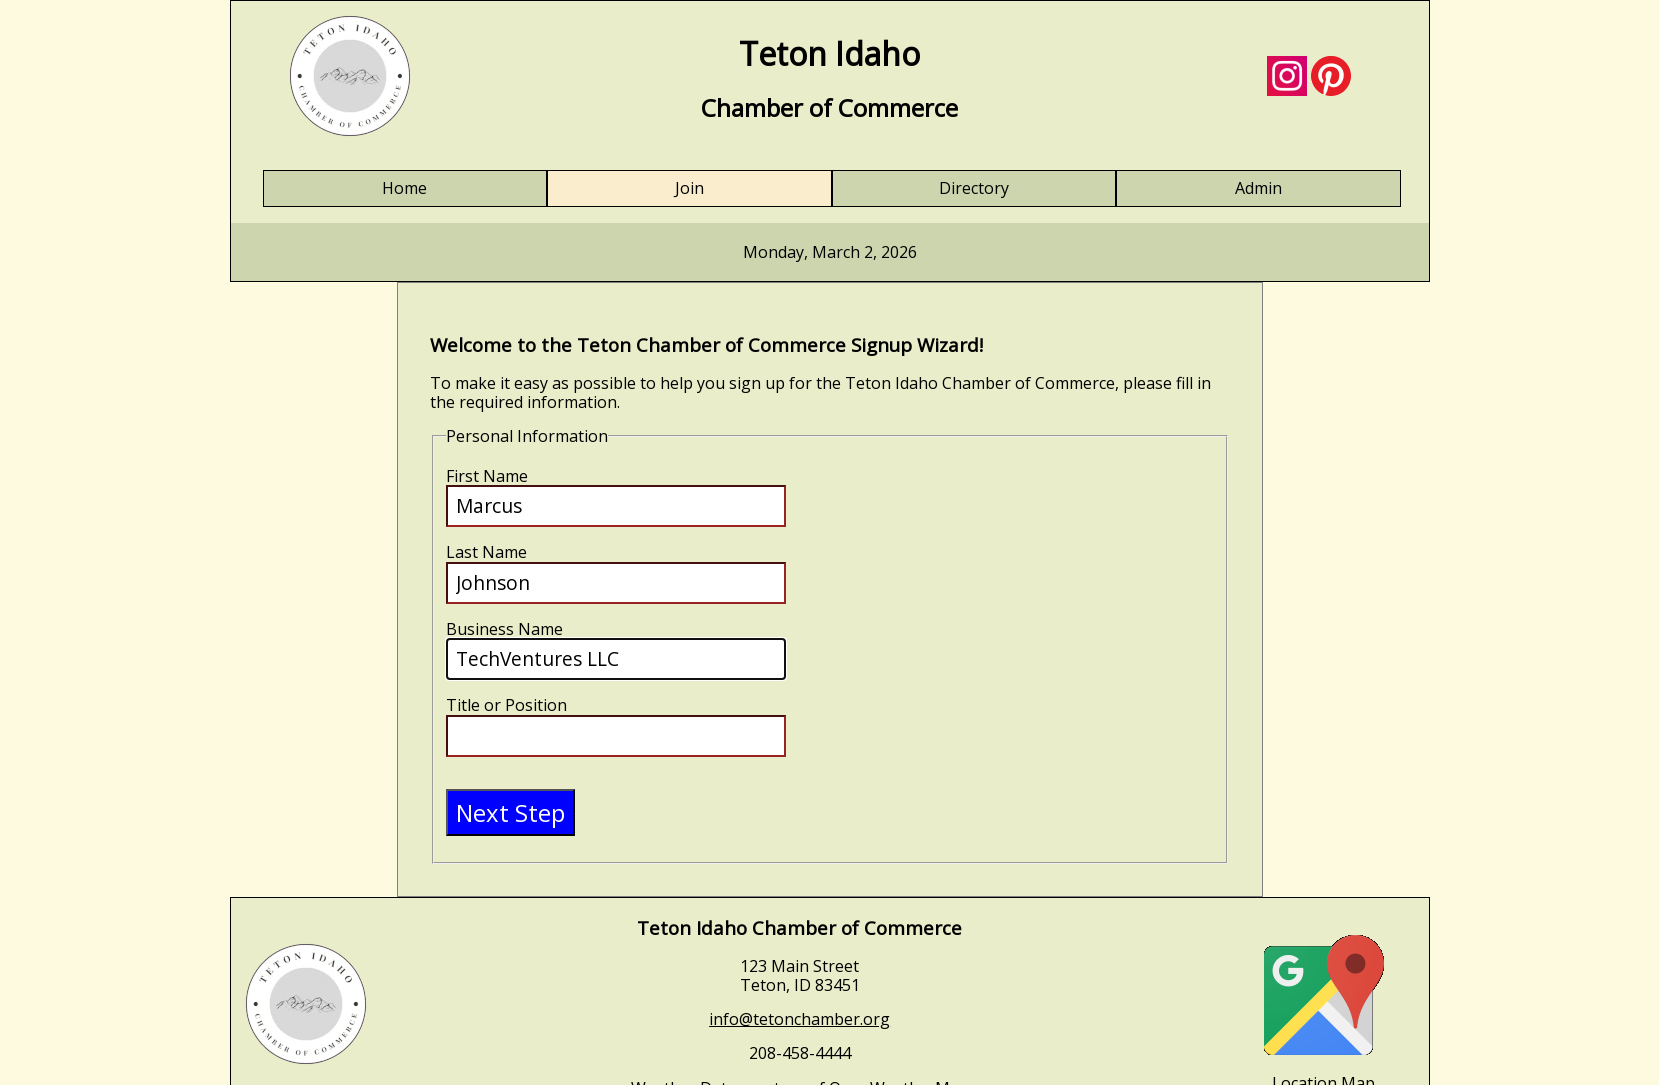

Clicked business title field to focus at (616, 736) on input[name='biztitle']
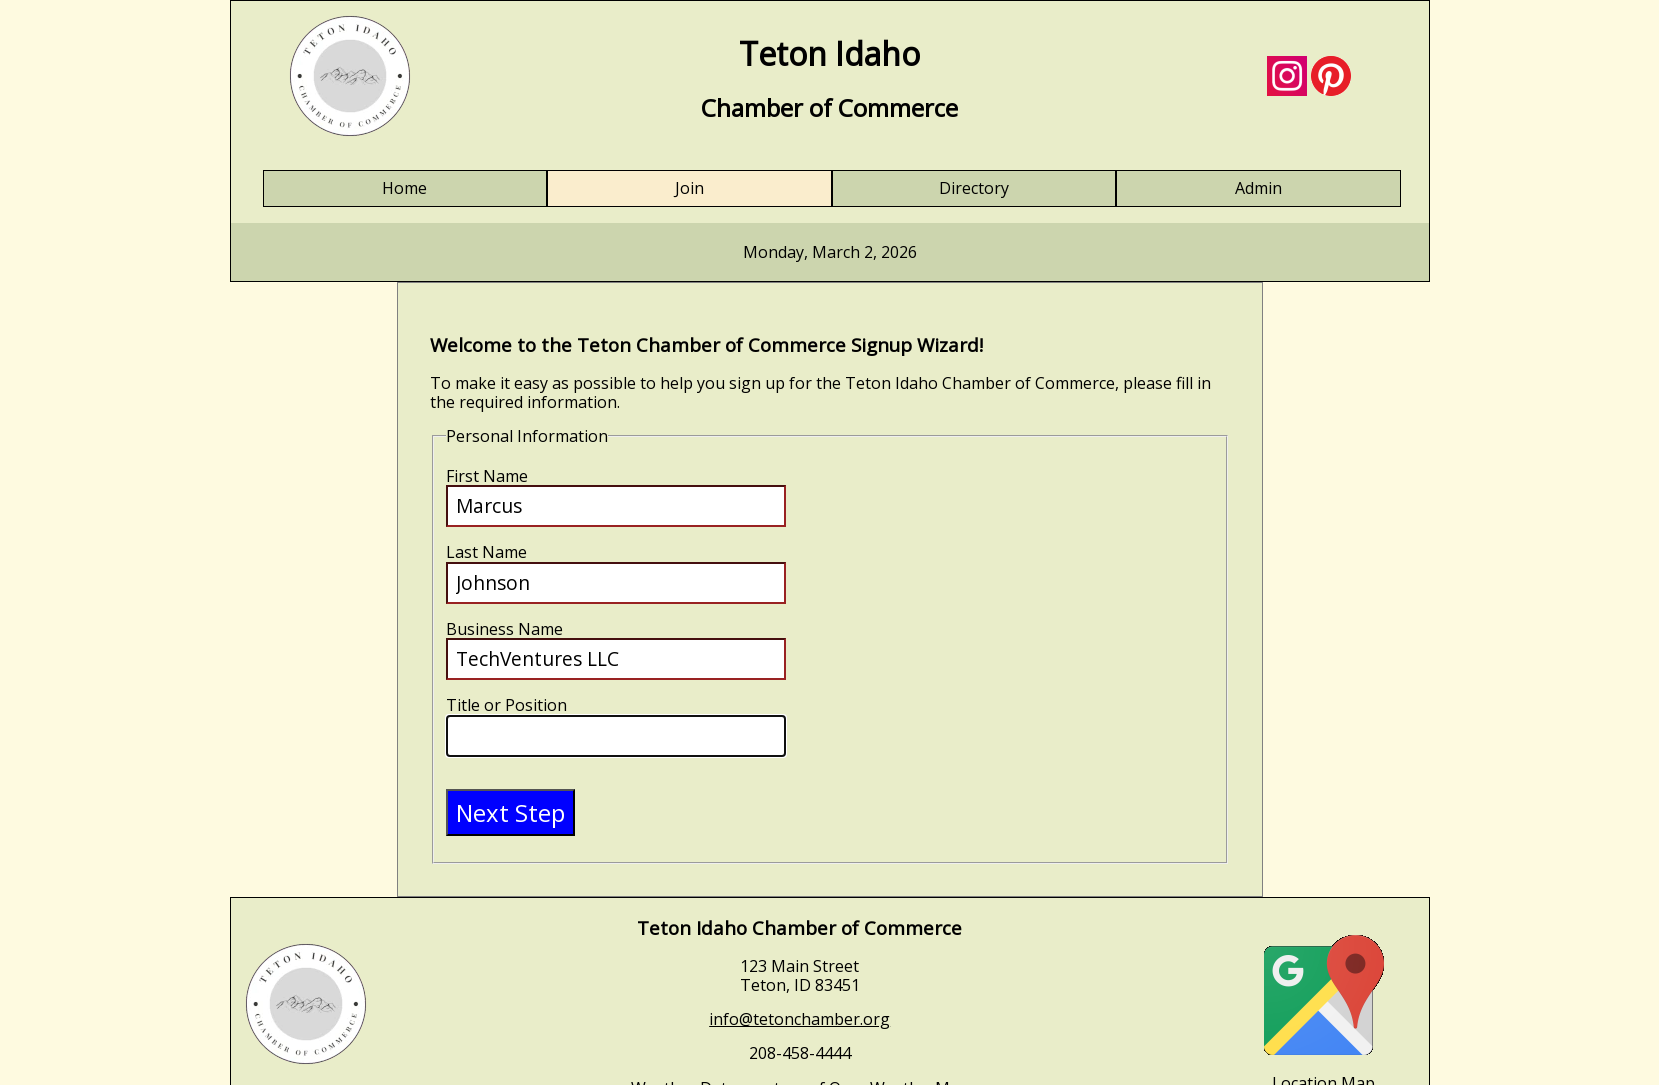

Filled business title field with 'CEO' on input[name='biztitle']
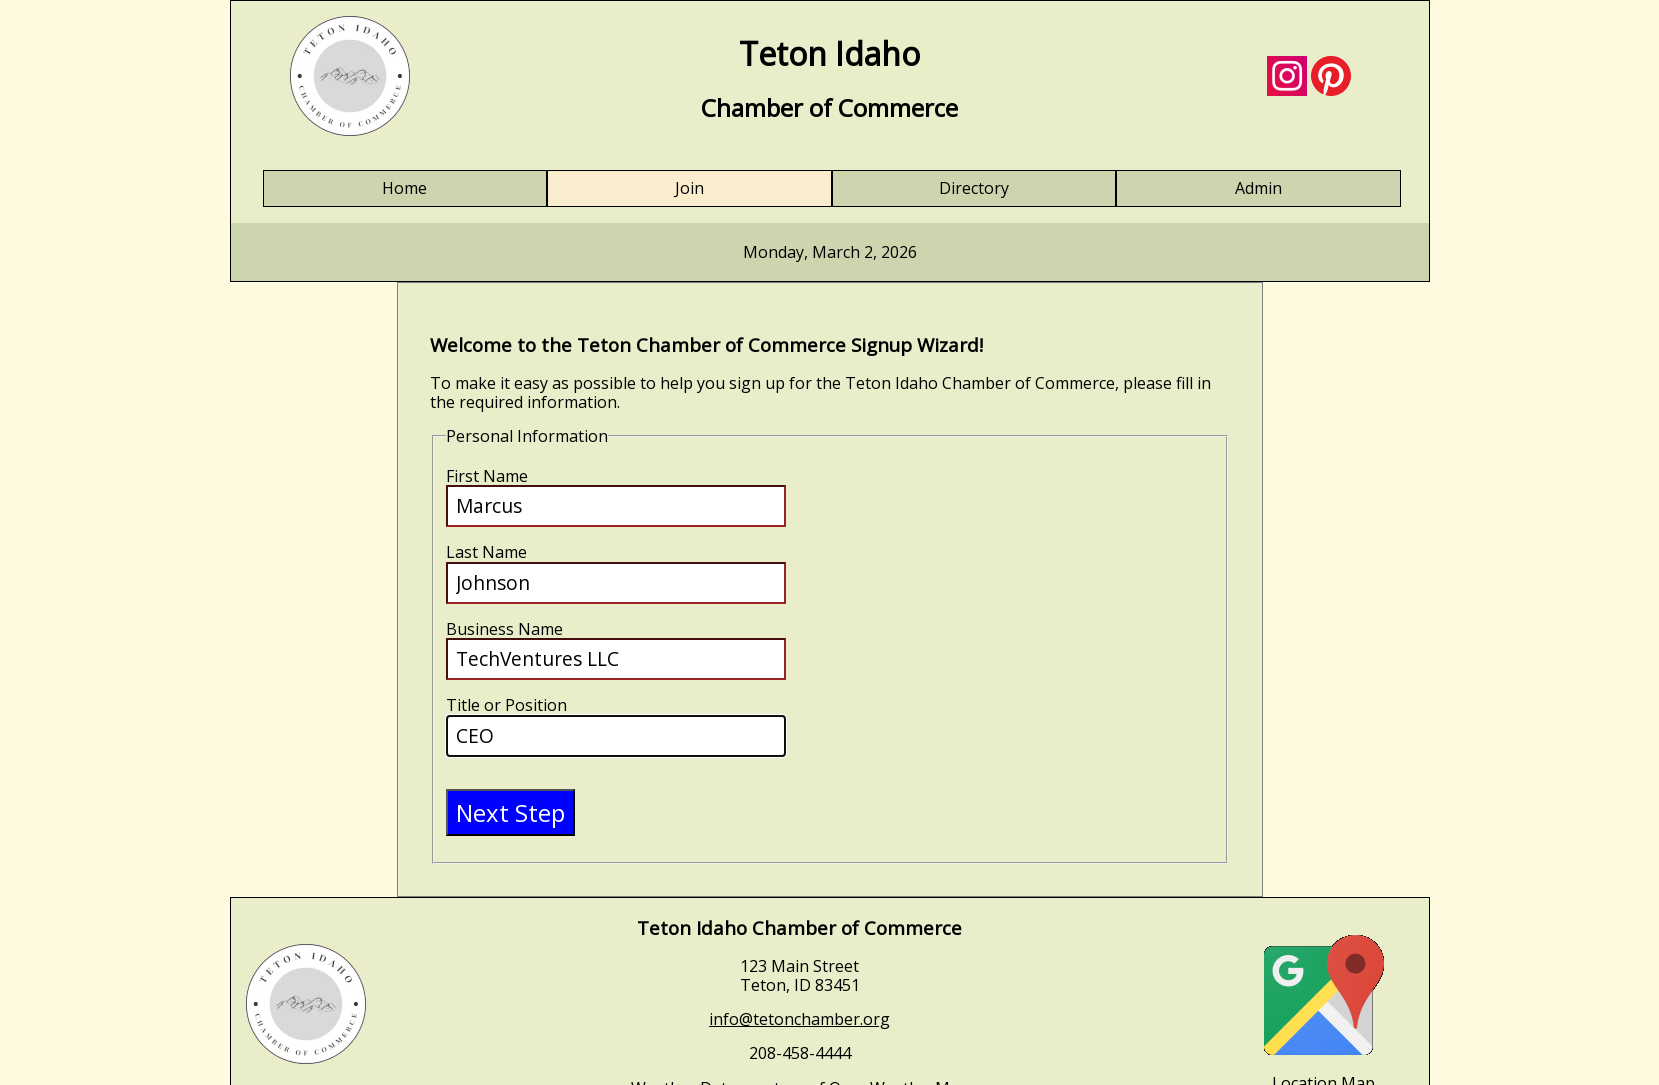

Clicked submit button to proceed to next form step at (510, 812) on input[name='submit']
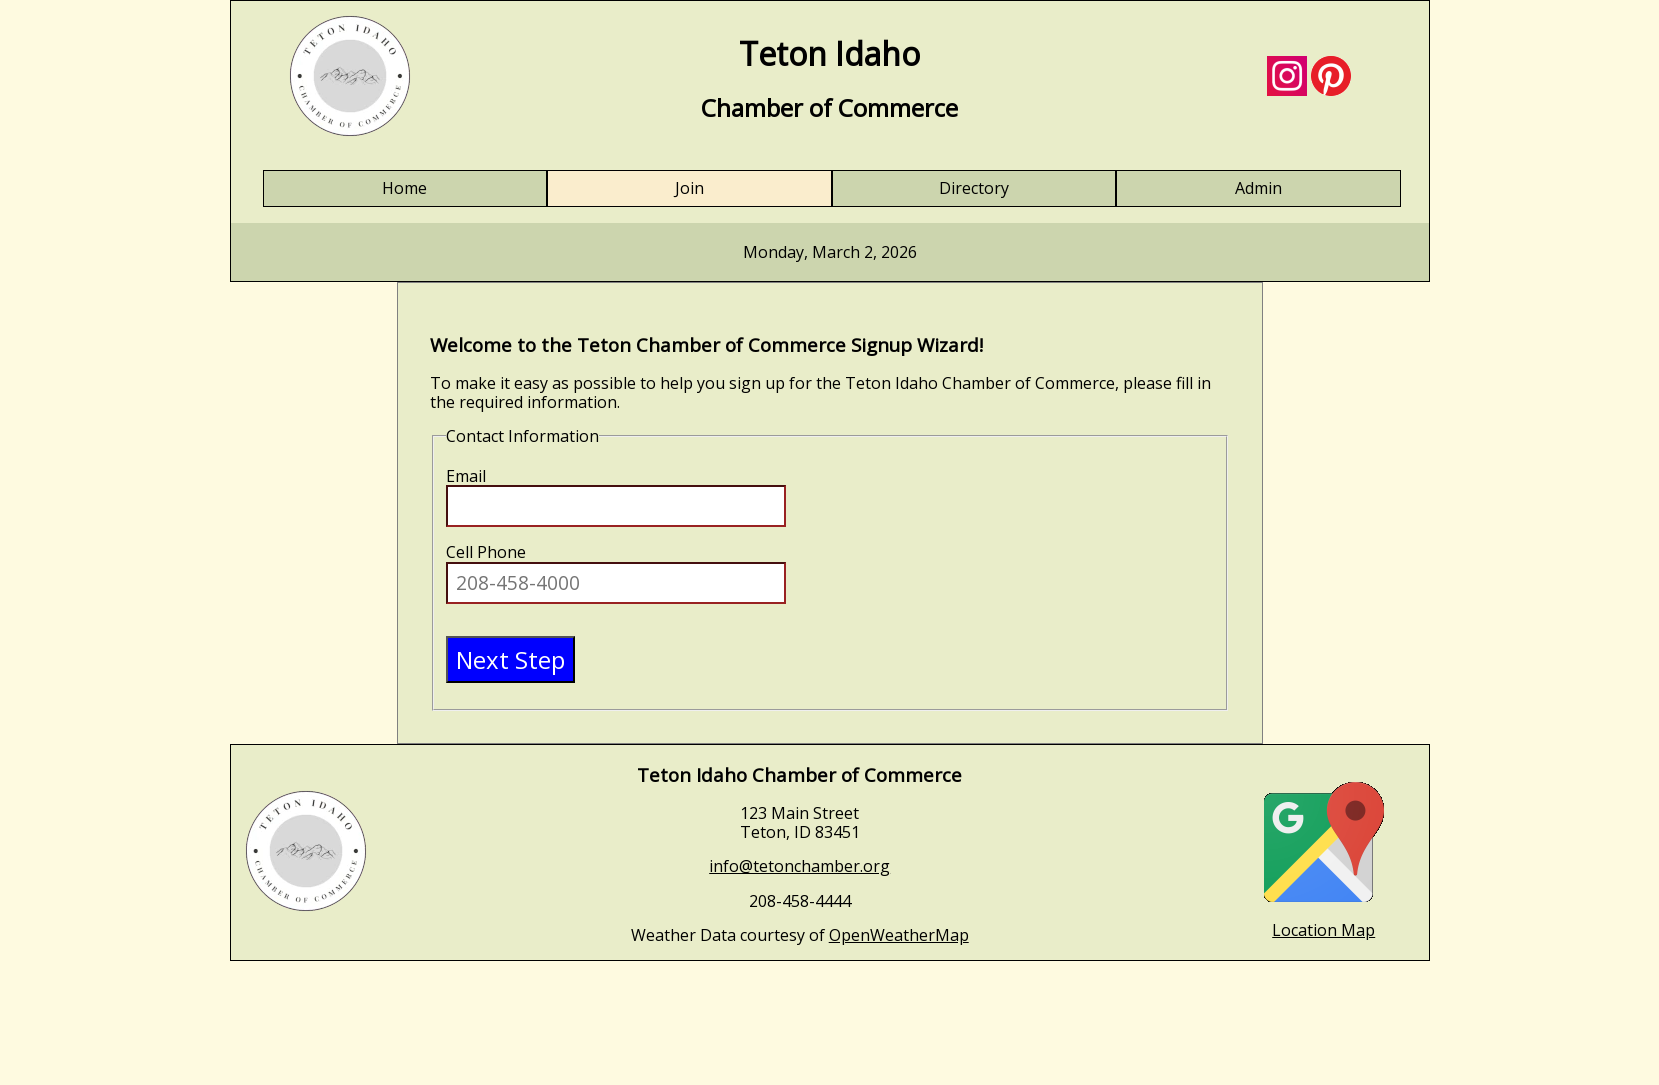

Verified email field is present on form next step
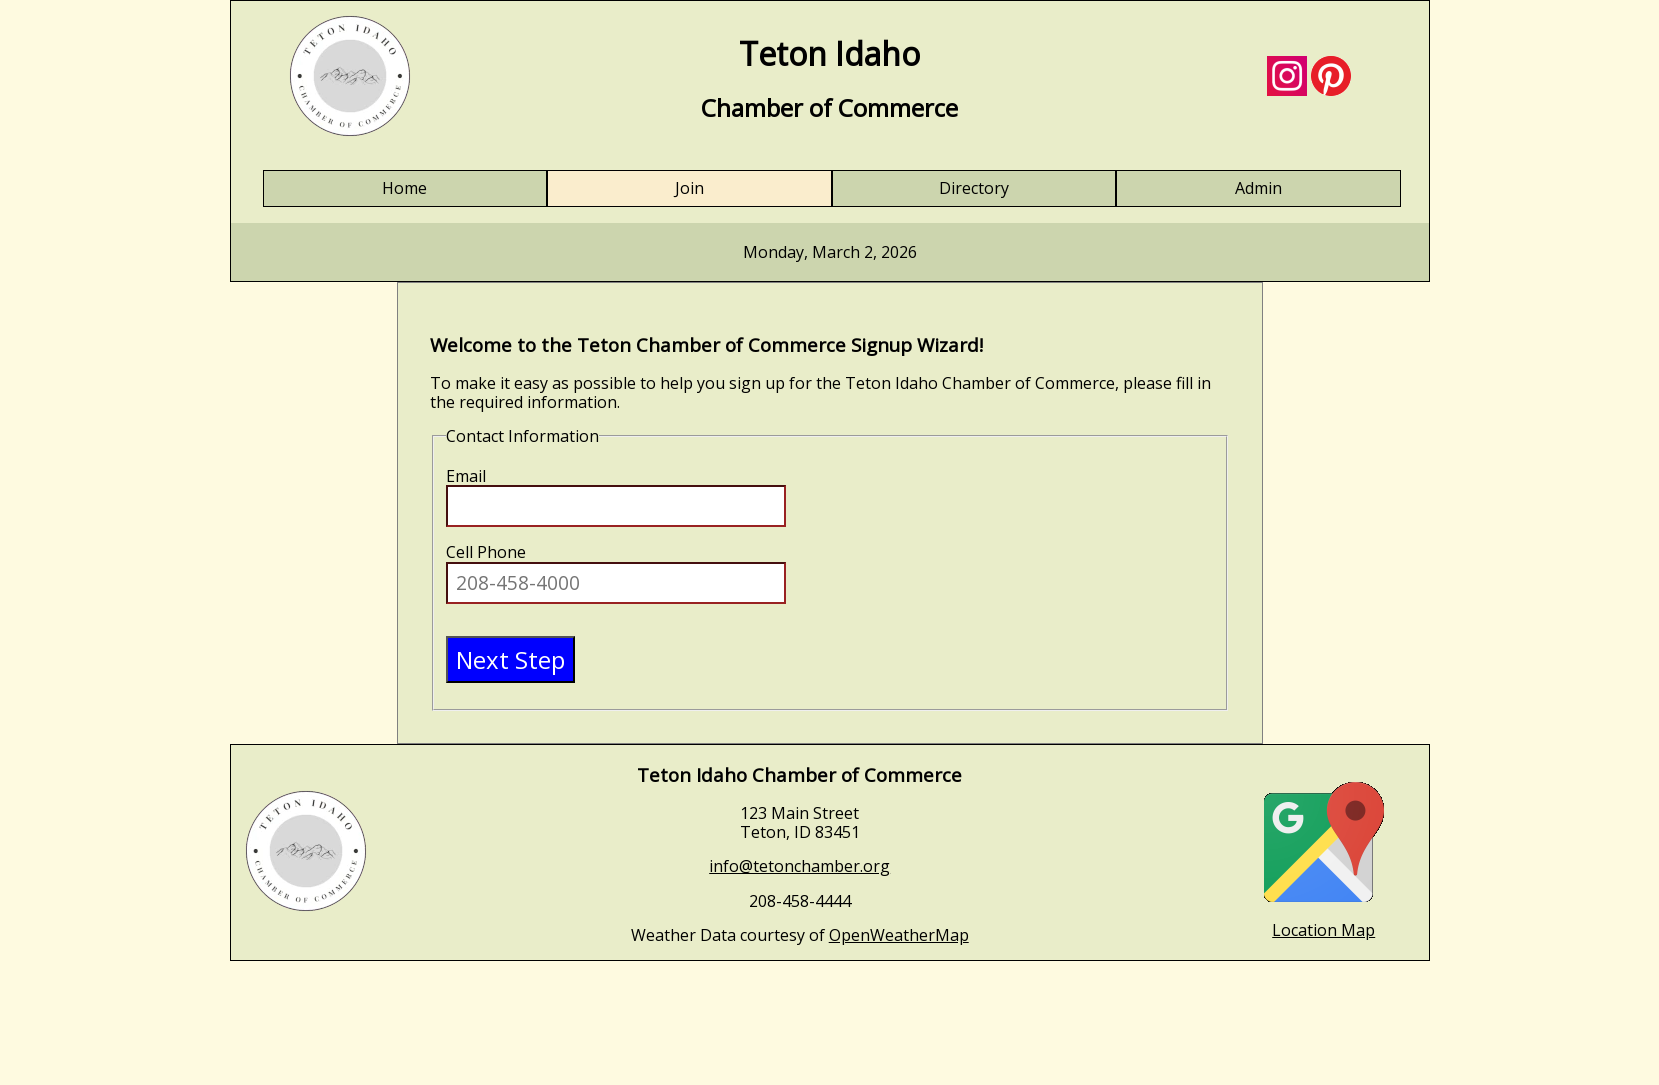

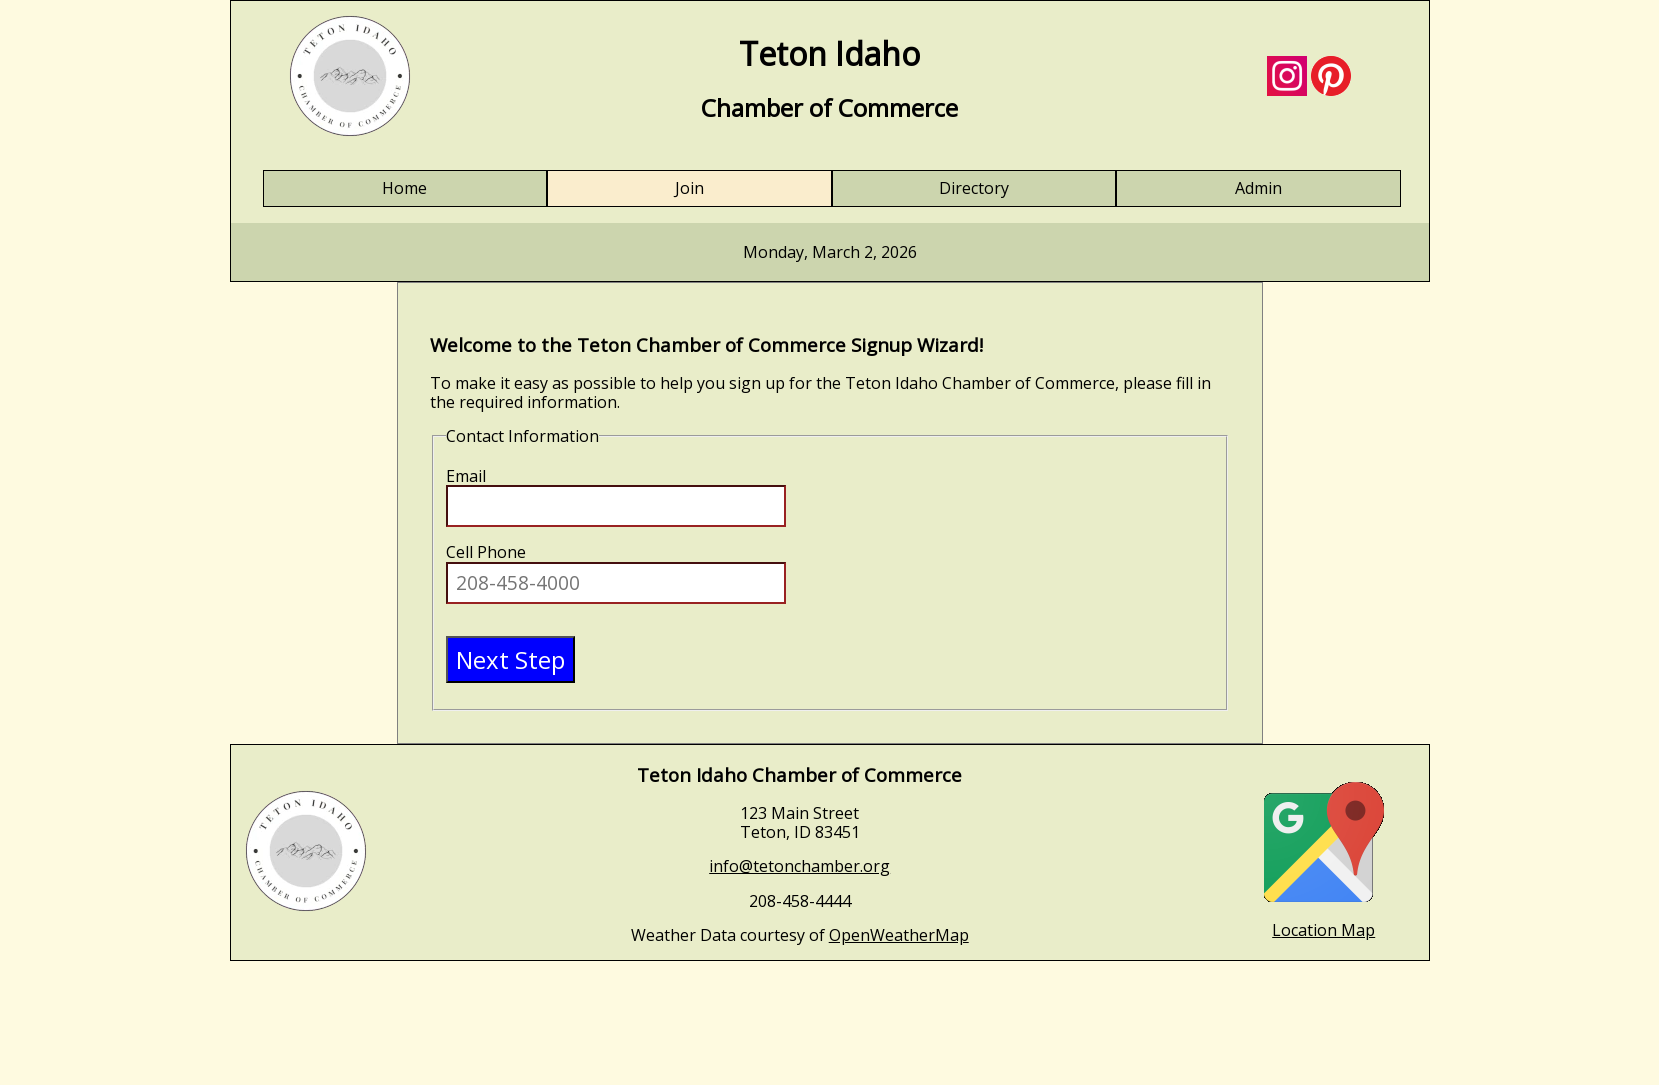